Tests a practice form submission by filling in name, email, password, selecting gender, choosing employment status, entering date of birth, and submitting the form to verify success message appears.

Starting URL: https://rahulshettyacademy.com/angularpractice/

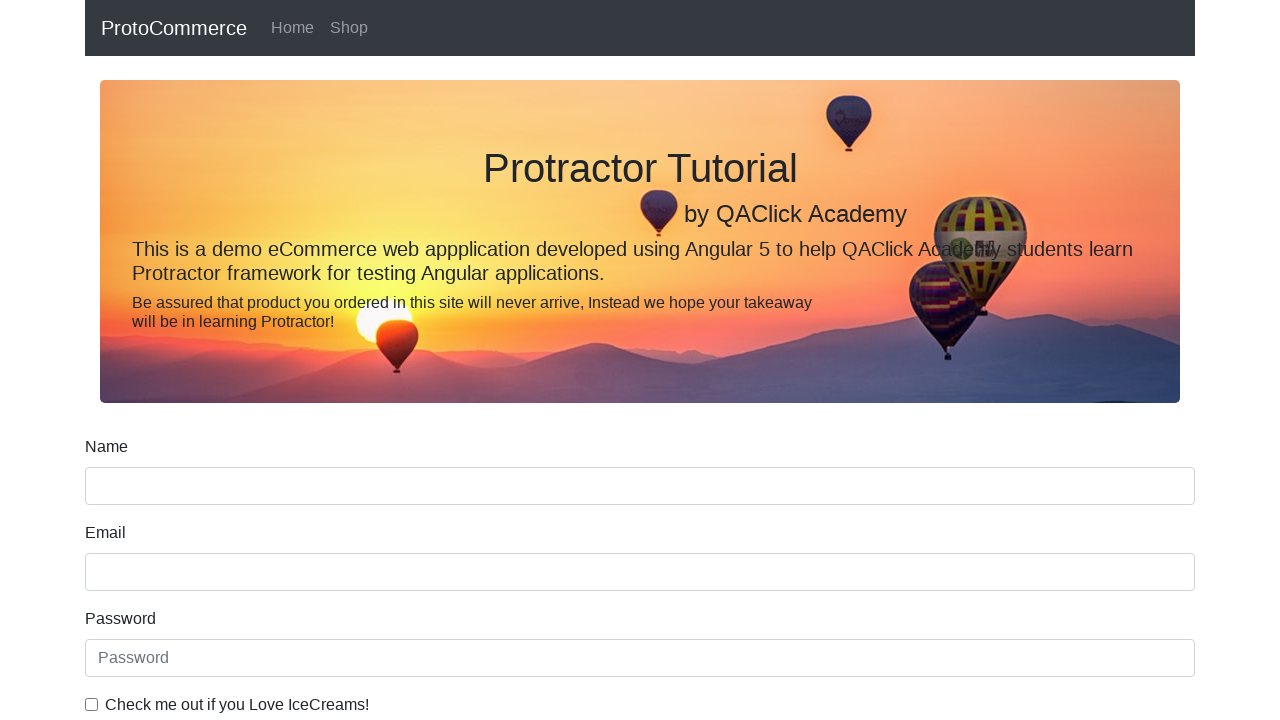

Filled name field with 'Rahul' on //label[contains(text(),'Name')]/following-sibling::input[@name='name']
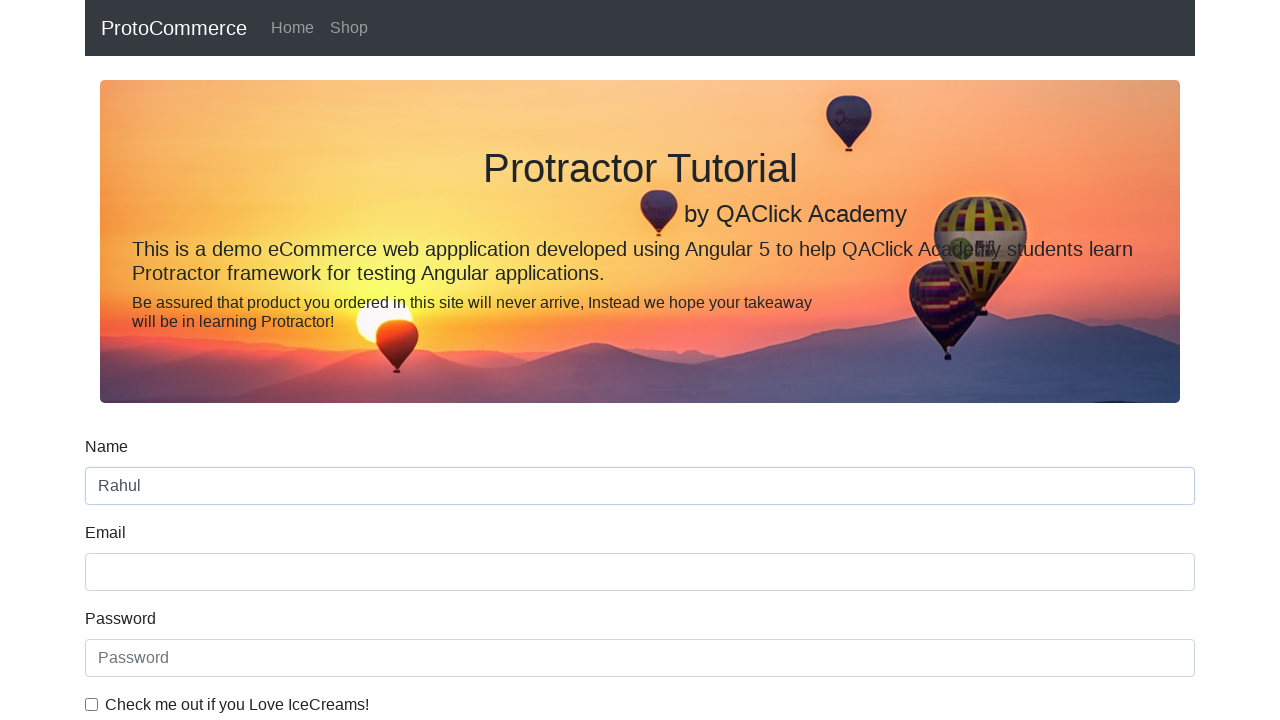

Filled email field with 'rahul143@gmail.com' on //label[contains(text(),'Email')]/following-sibling::input[@name='email']
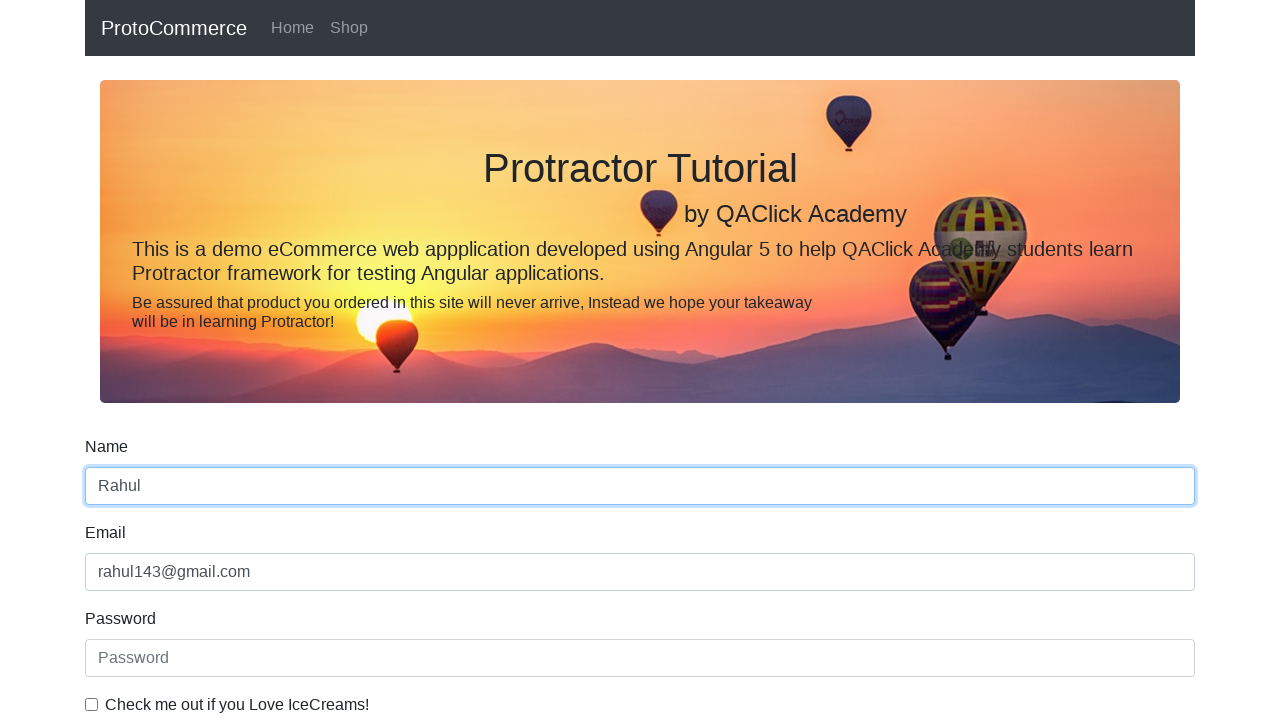

Filled password field with 'Rahul143' on //label[contains(text(),'Password')]/following-sibling::input[@placeholder='Pass
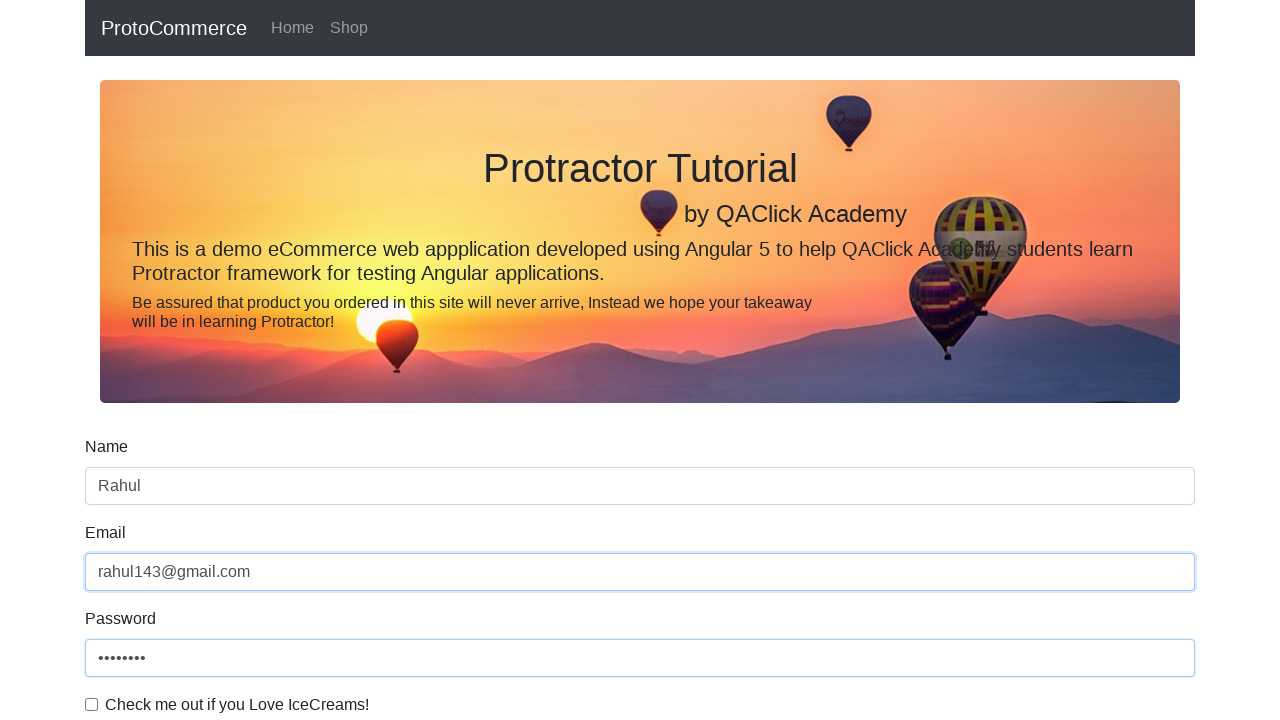

Selected 'Male' from gender dropdown on #exampleFormControlSelect1
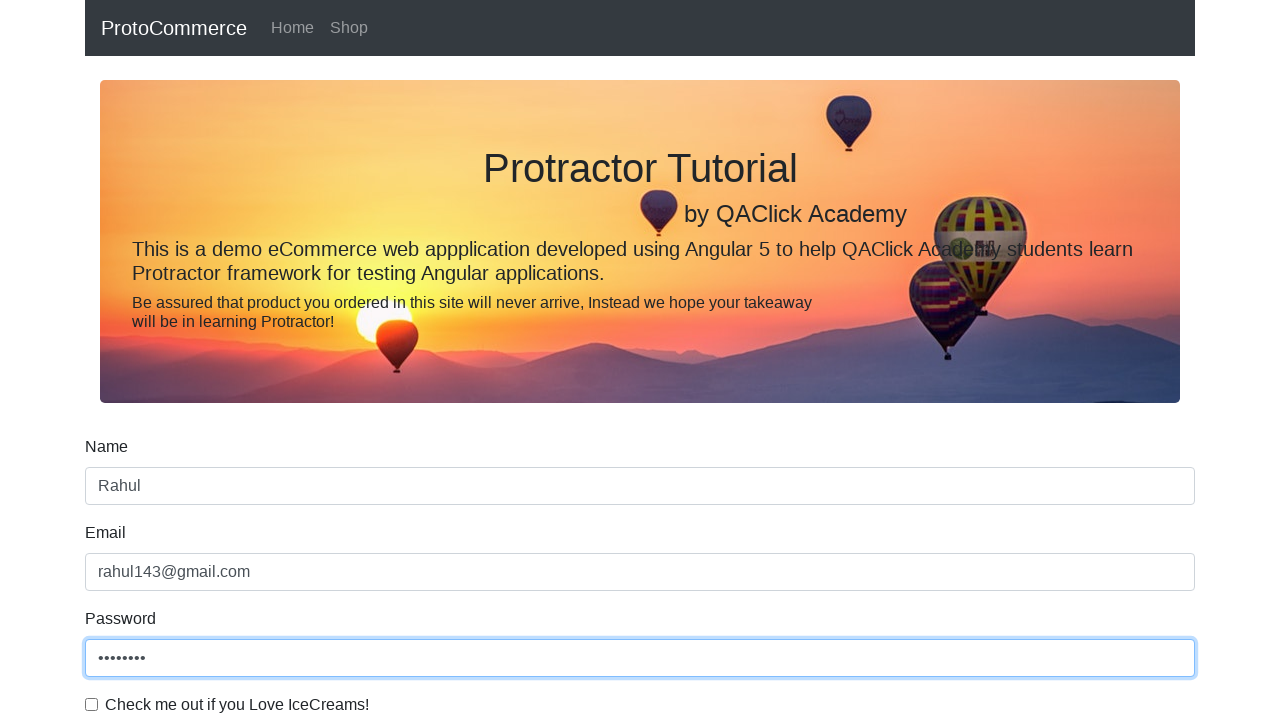

Selected student employment status radio button at (238, 360) on #inlineRadio1
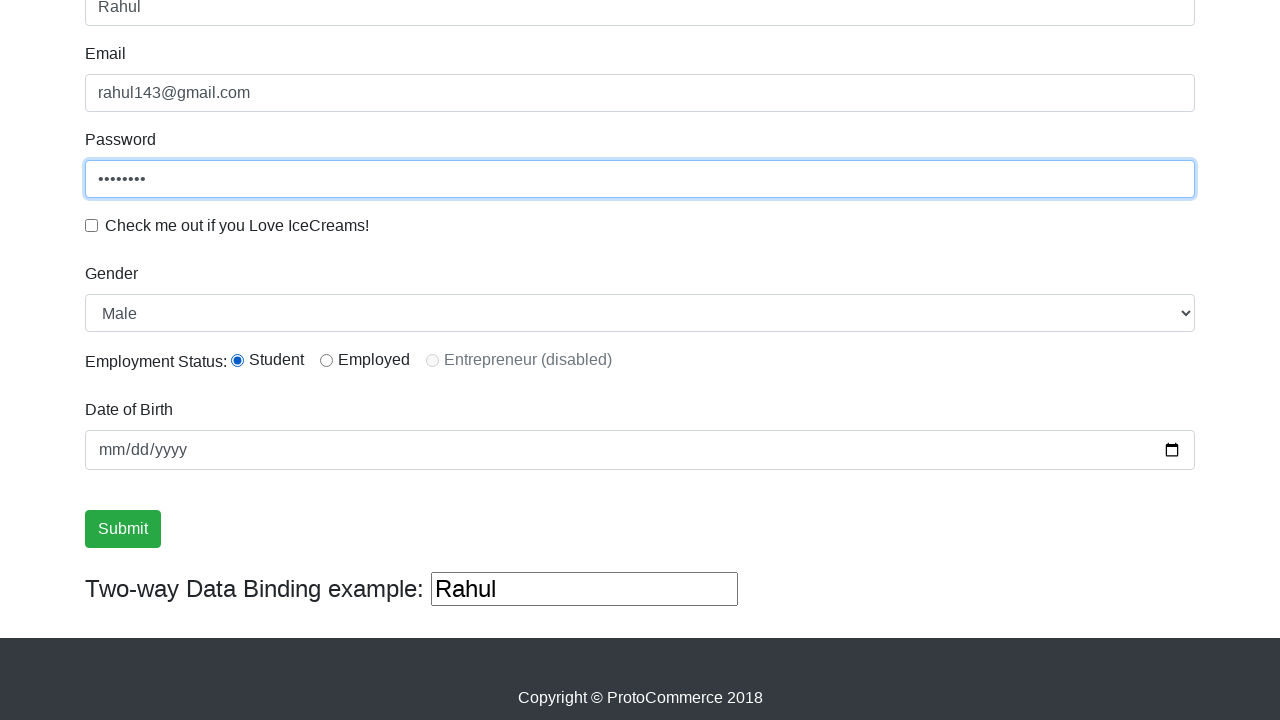

Entered date of birth '1991-05-13' on input[type='date']
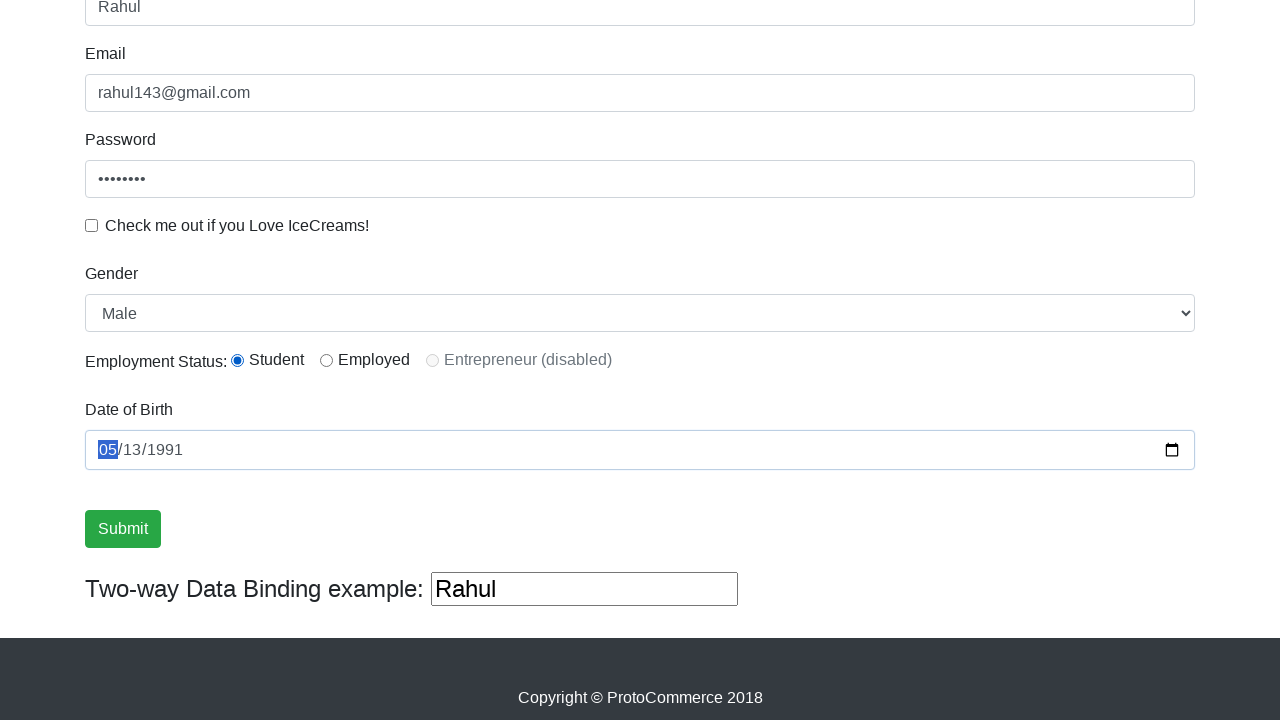

Clicked form submit button at (123, 529) on input[type='submit']
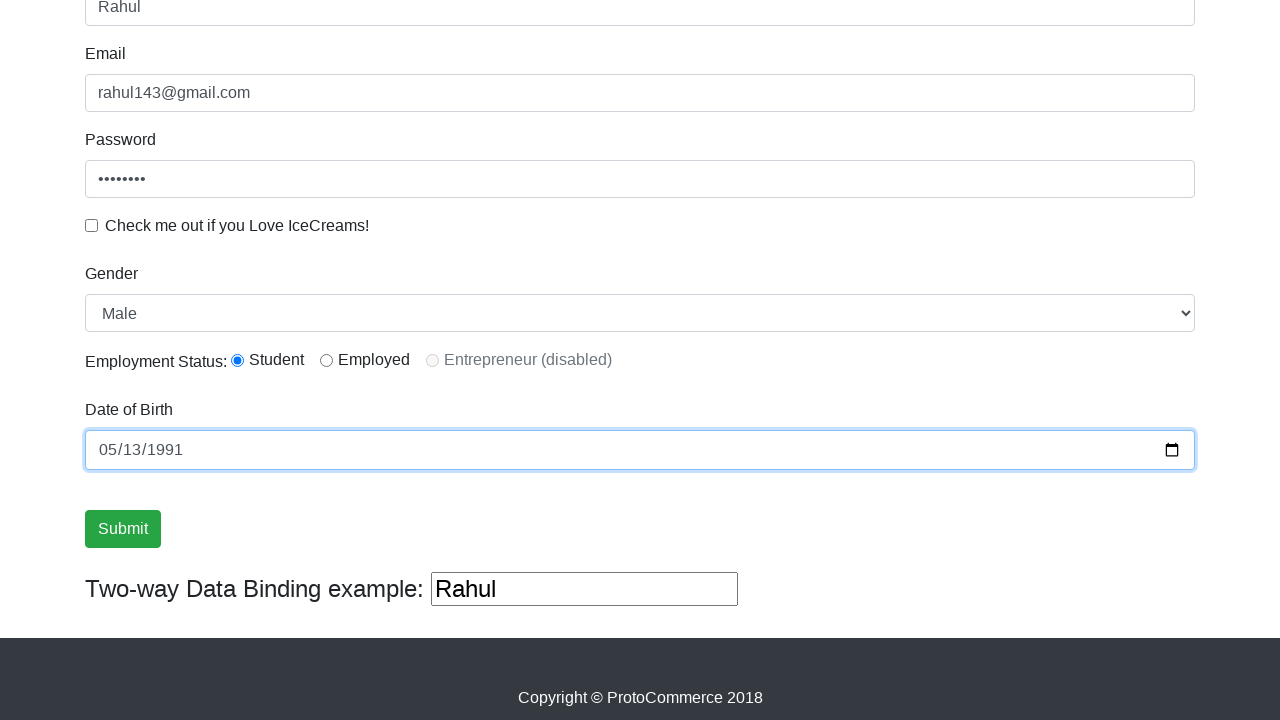

Success message appeared confirming form submission
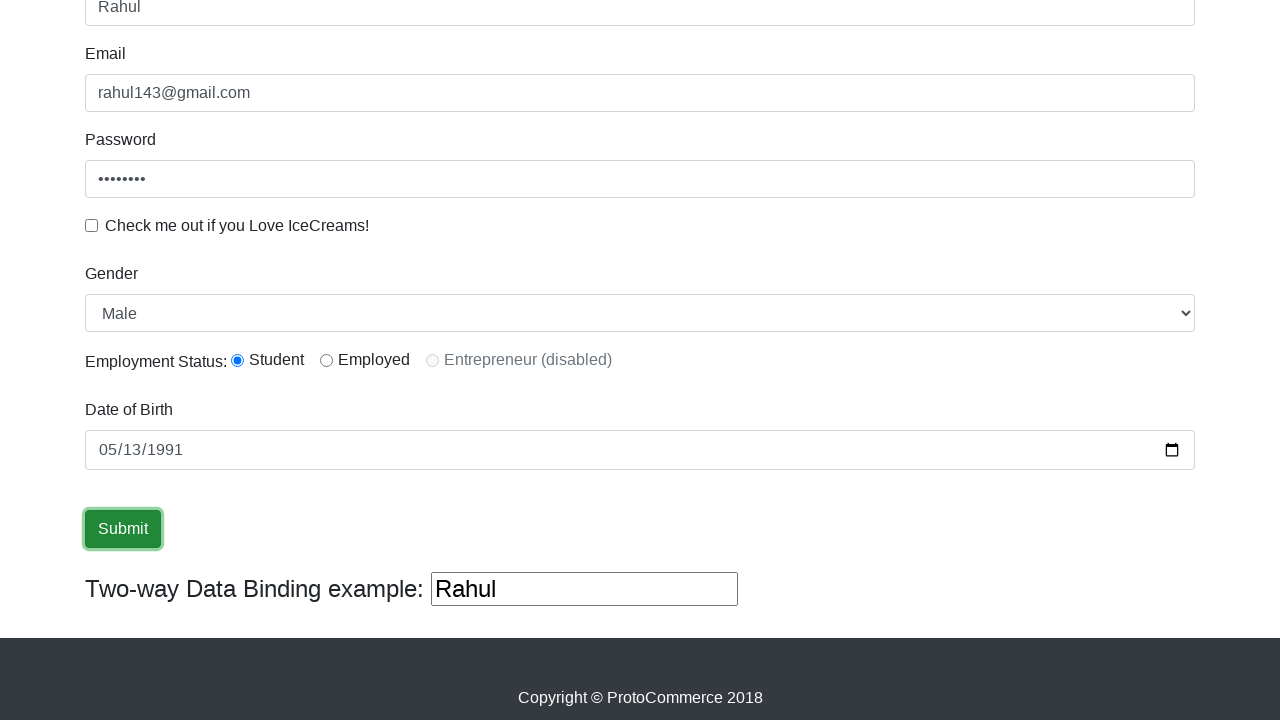

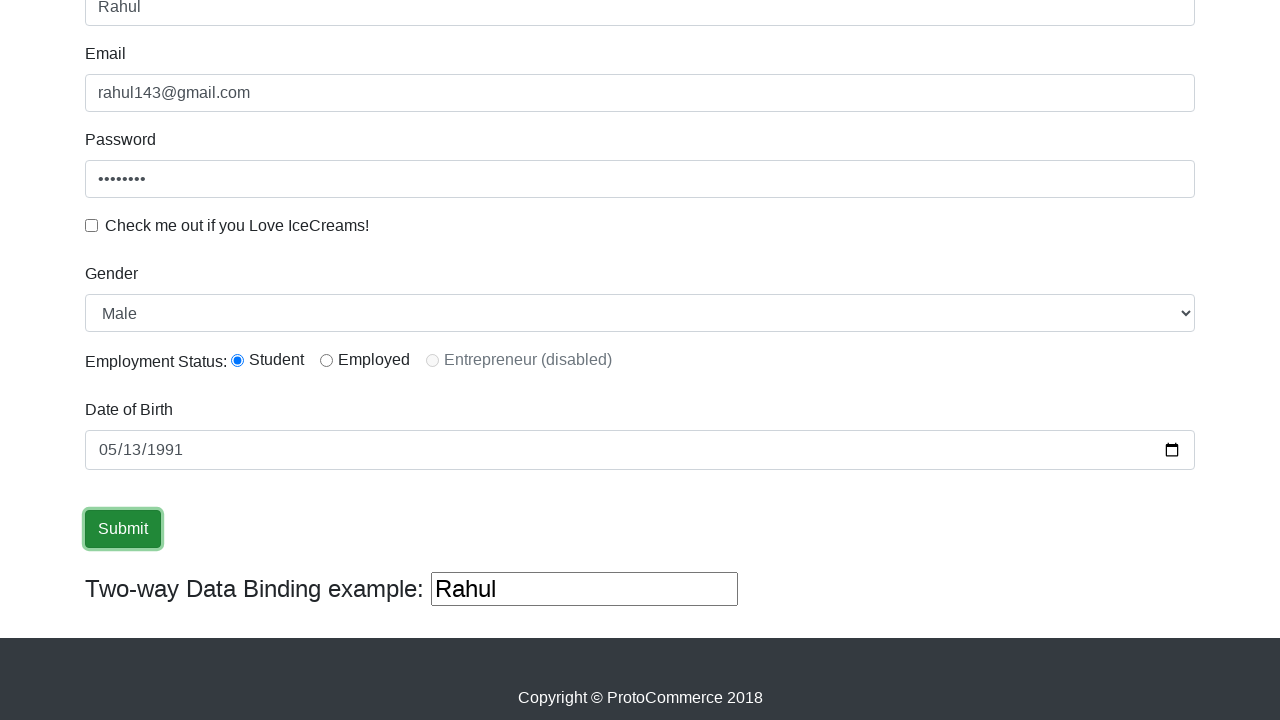